Tests context menu functionality by right-clicking on an element and selecting an option from the displayed menu

Starting URL: https://swisnl.github.io/jQuery-contextMenu/demo.html

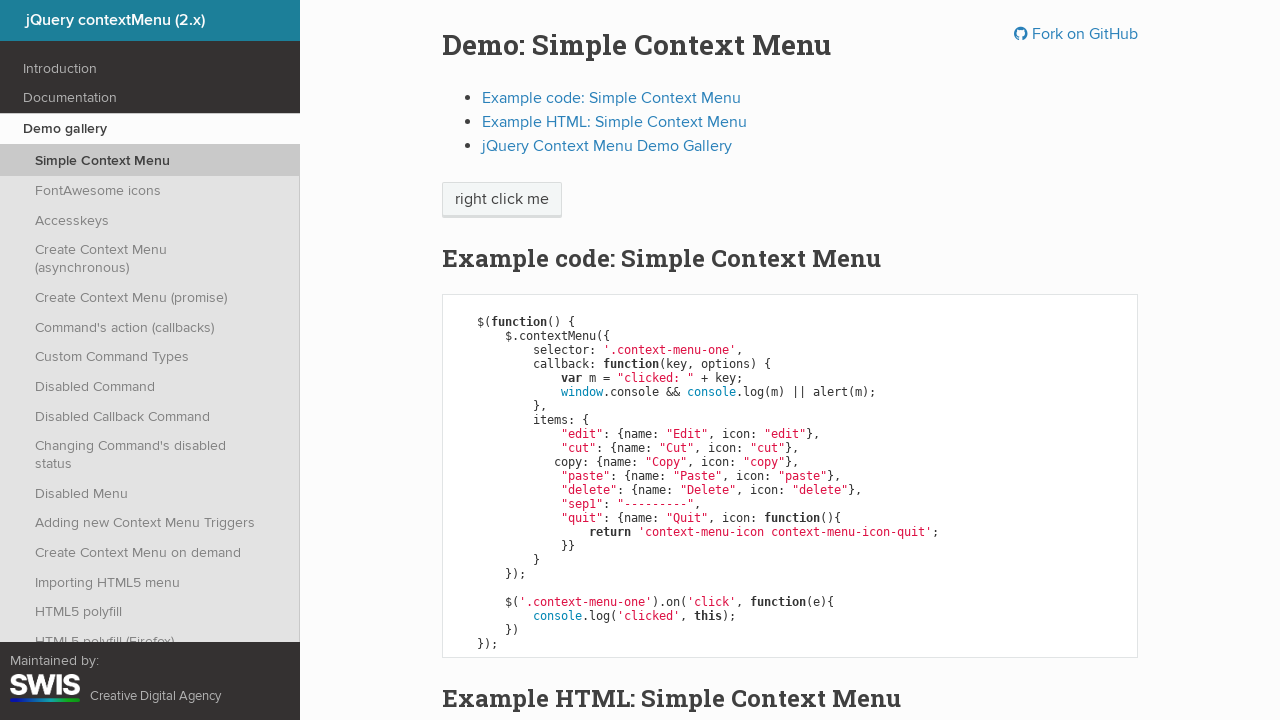

Located the 'right click me' button element
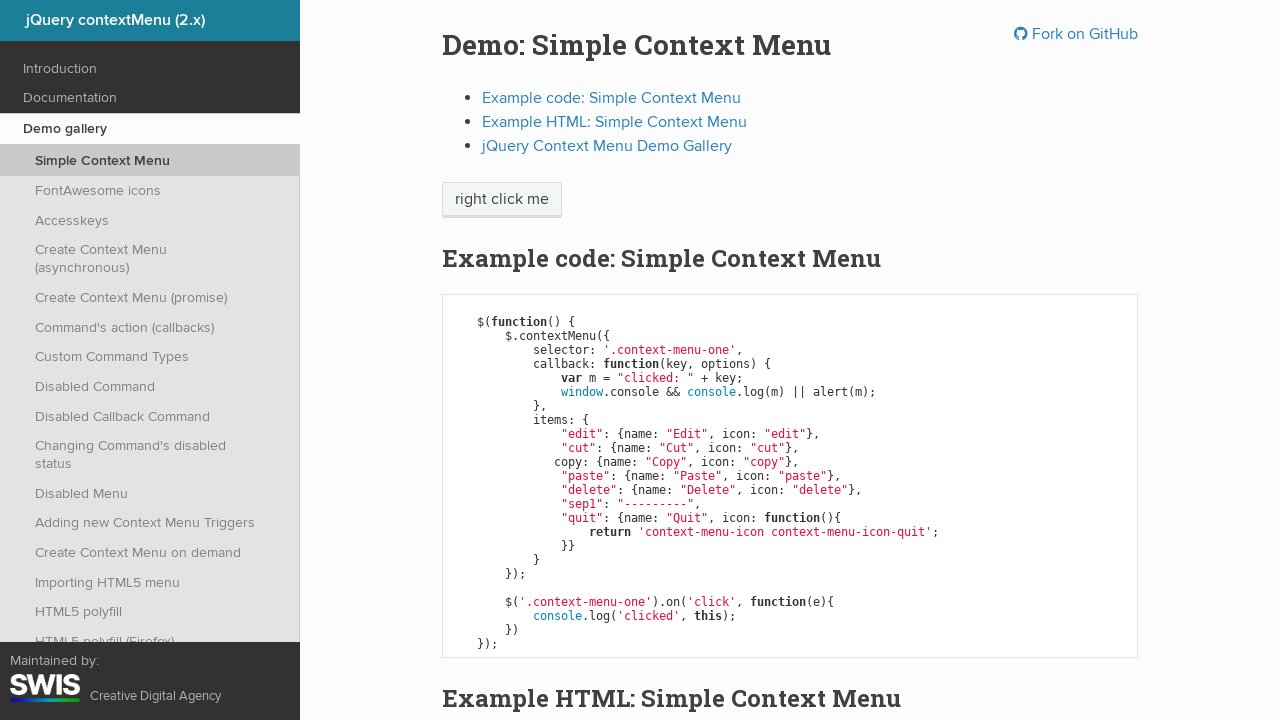

Right-clicked on the button to open context menu at (502, 200) on xpath=//span[text()='right click me']
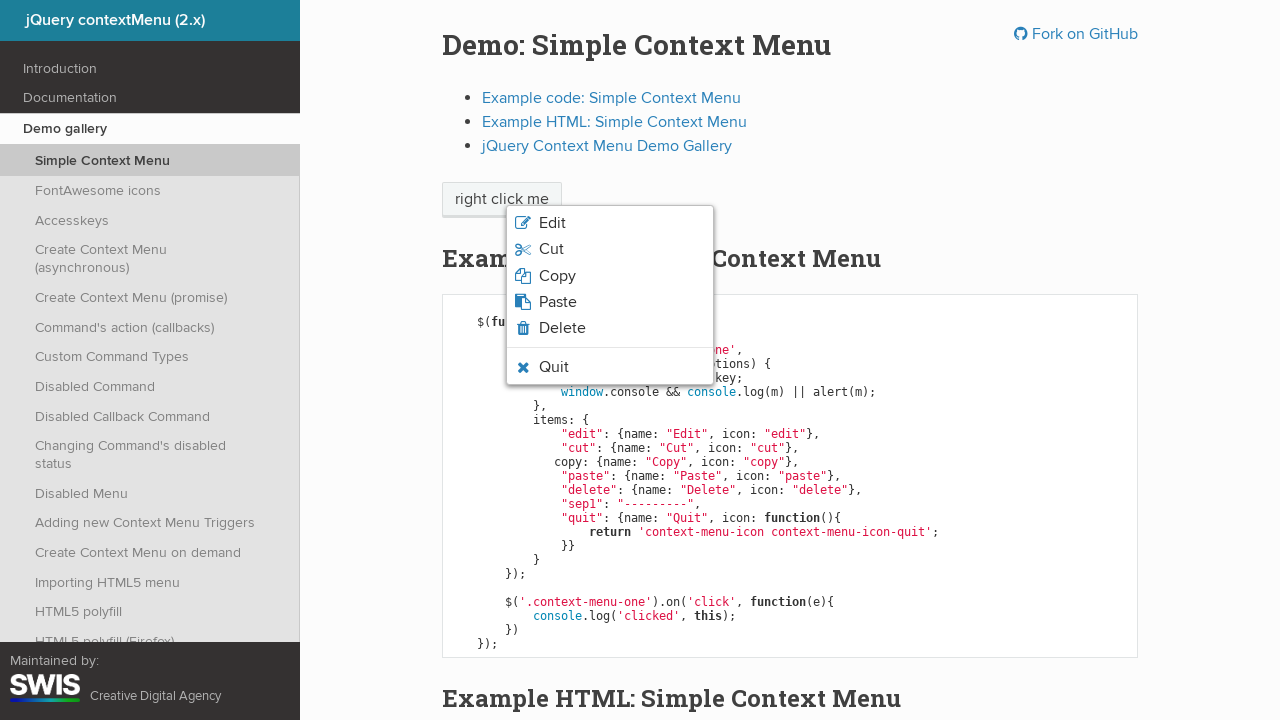

Context menu appeared with menu items visible
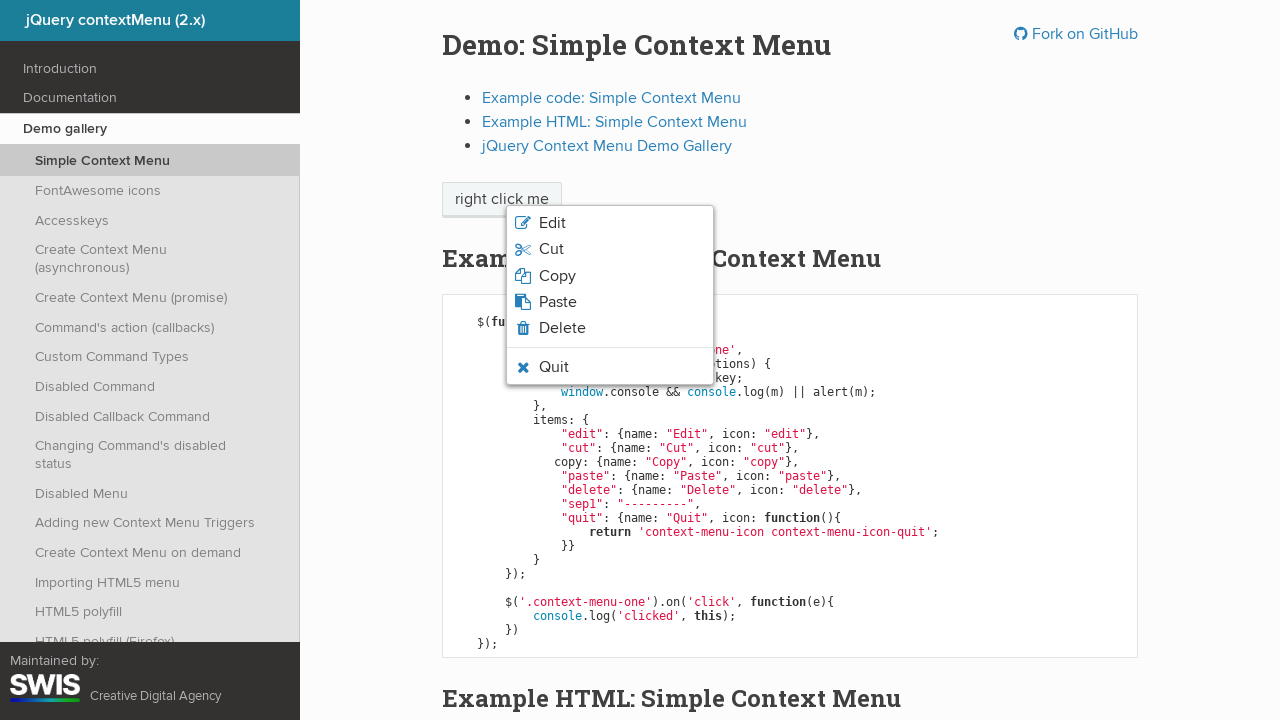

Clicked on 'Copy' option from context menu at (557, 276) on xpath=//li[contains(@class,'context-menu-item context-menu-icon')]/span[text()='
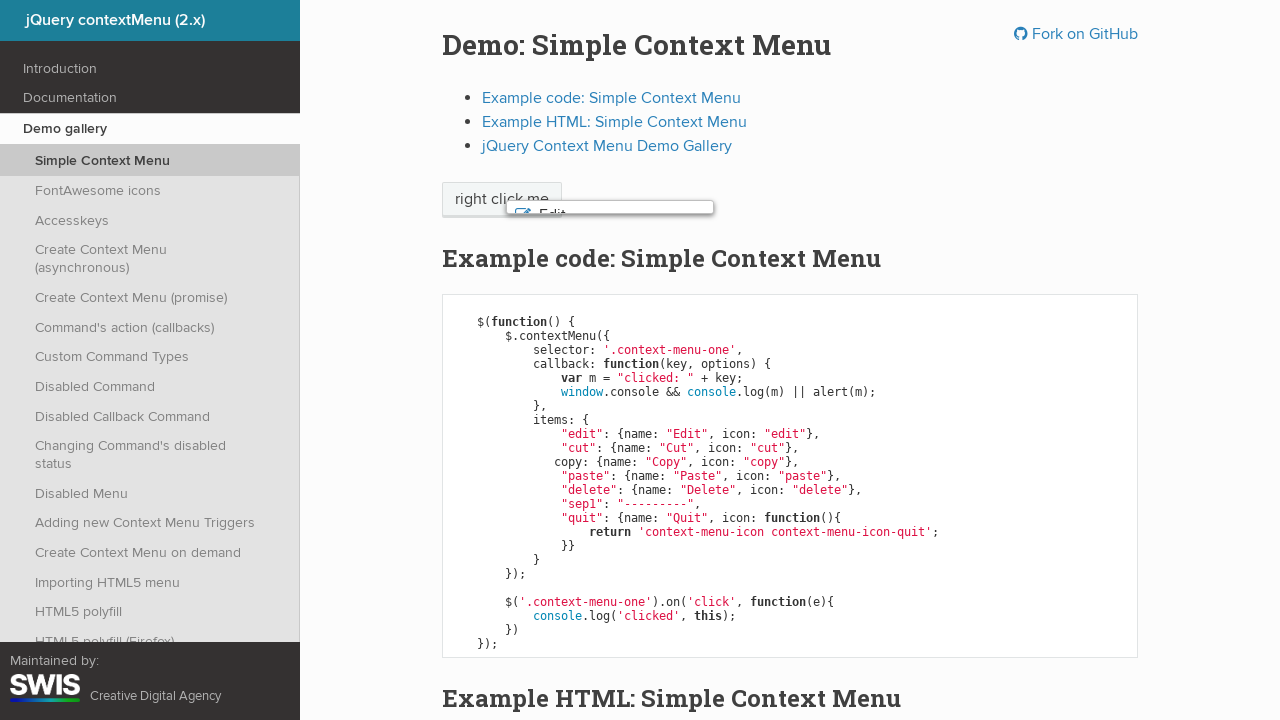

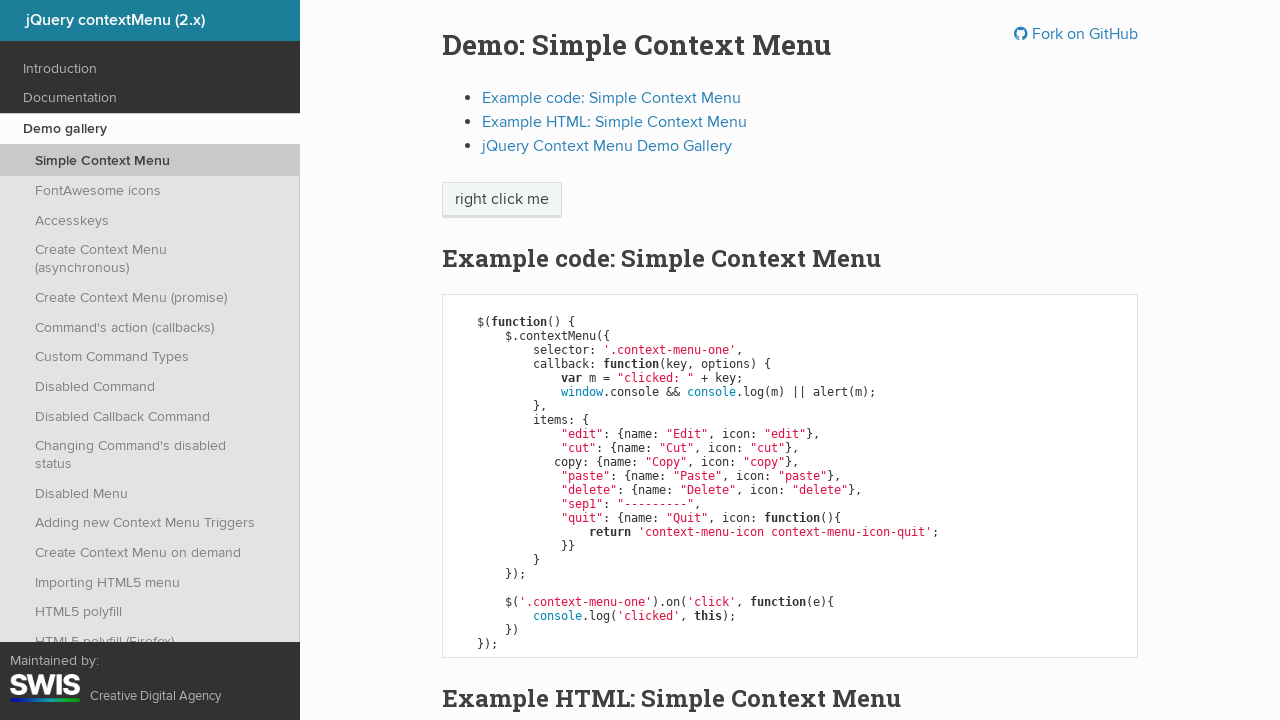